Tests that todo data persists after page reload

Starting URL: https://demo.playwright.dev/todomvc

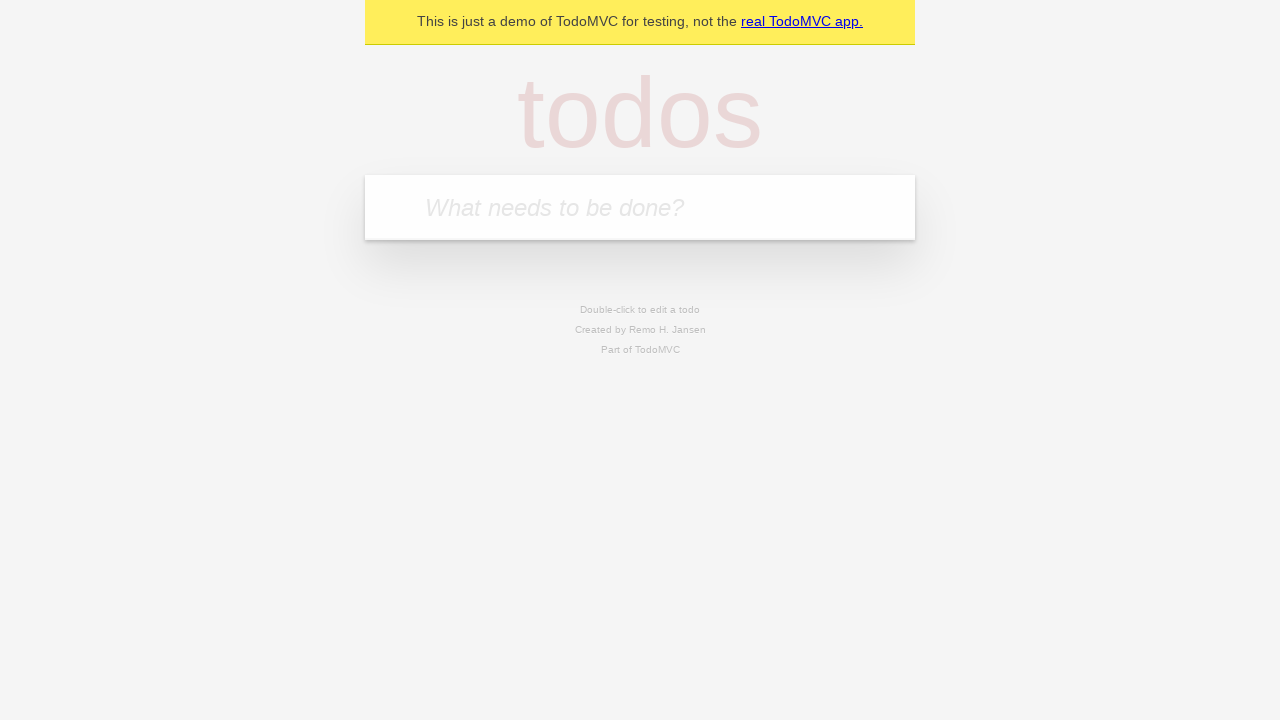

Filled new todo input with 'buy some cheese' on .new-todo
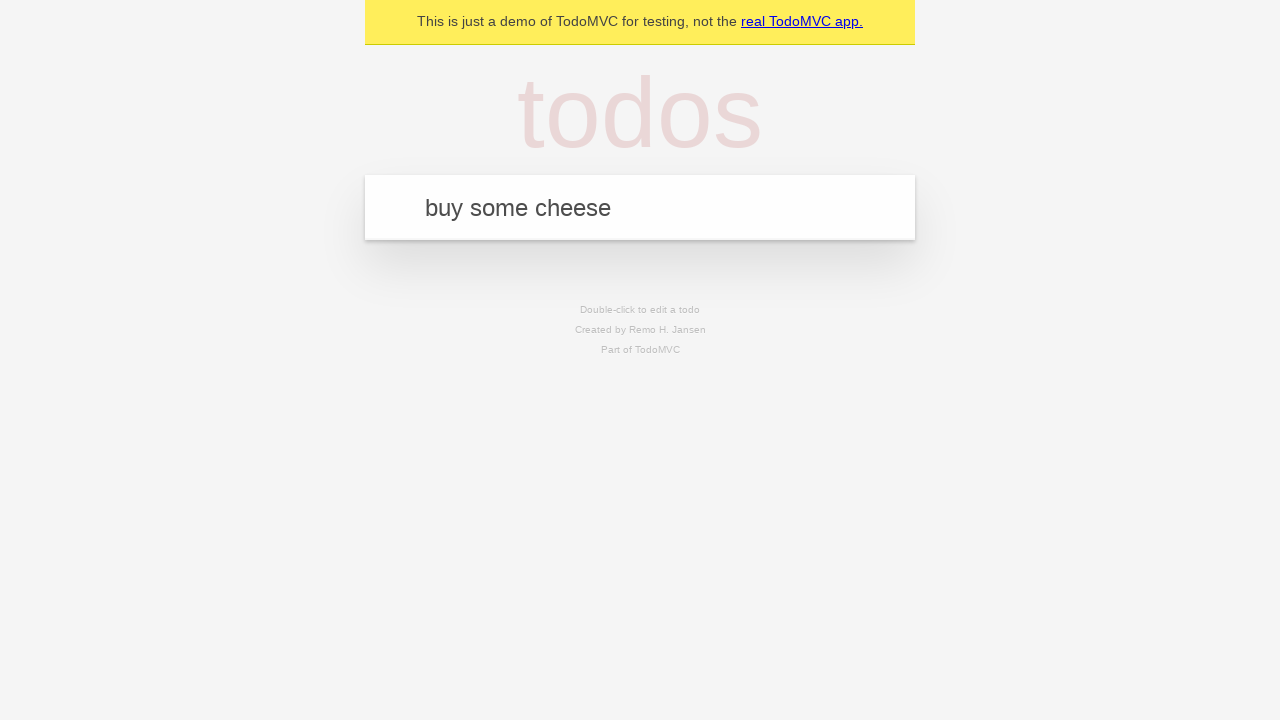

Pressed Enter to create first todo on .new-todo
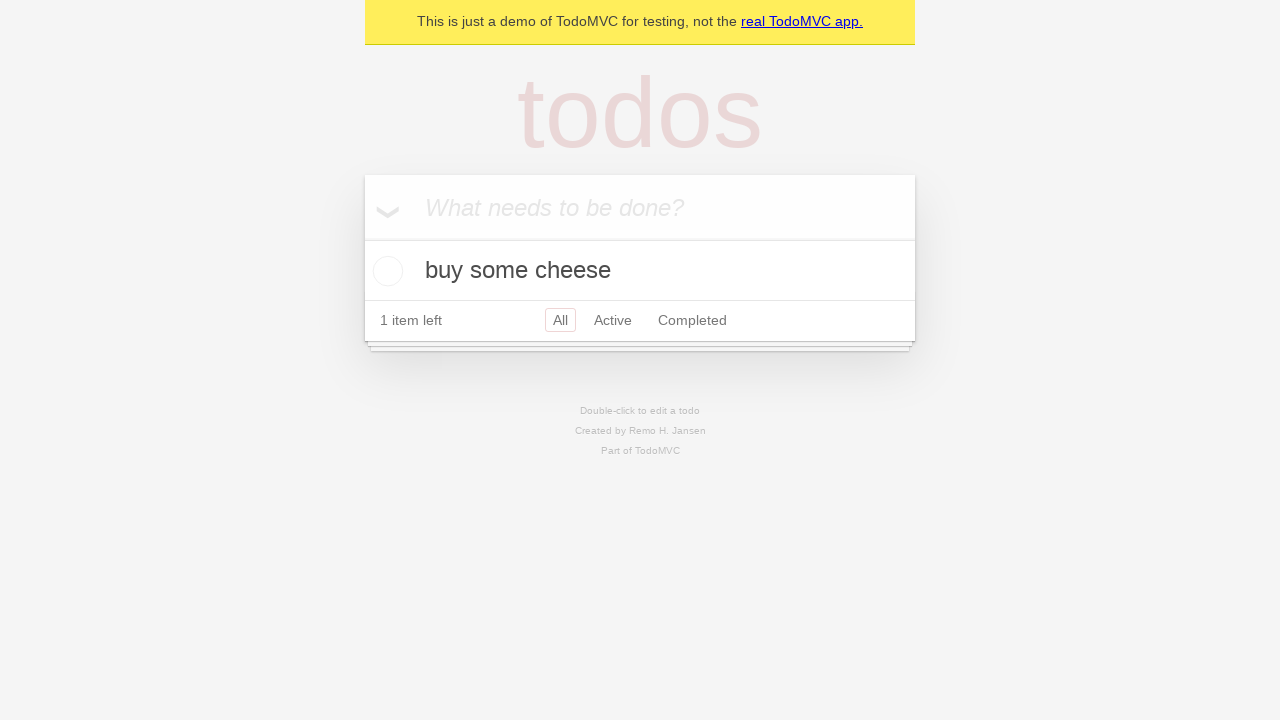

Filled new todo input with 'feed the cat' on .new-todo
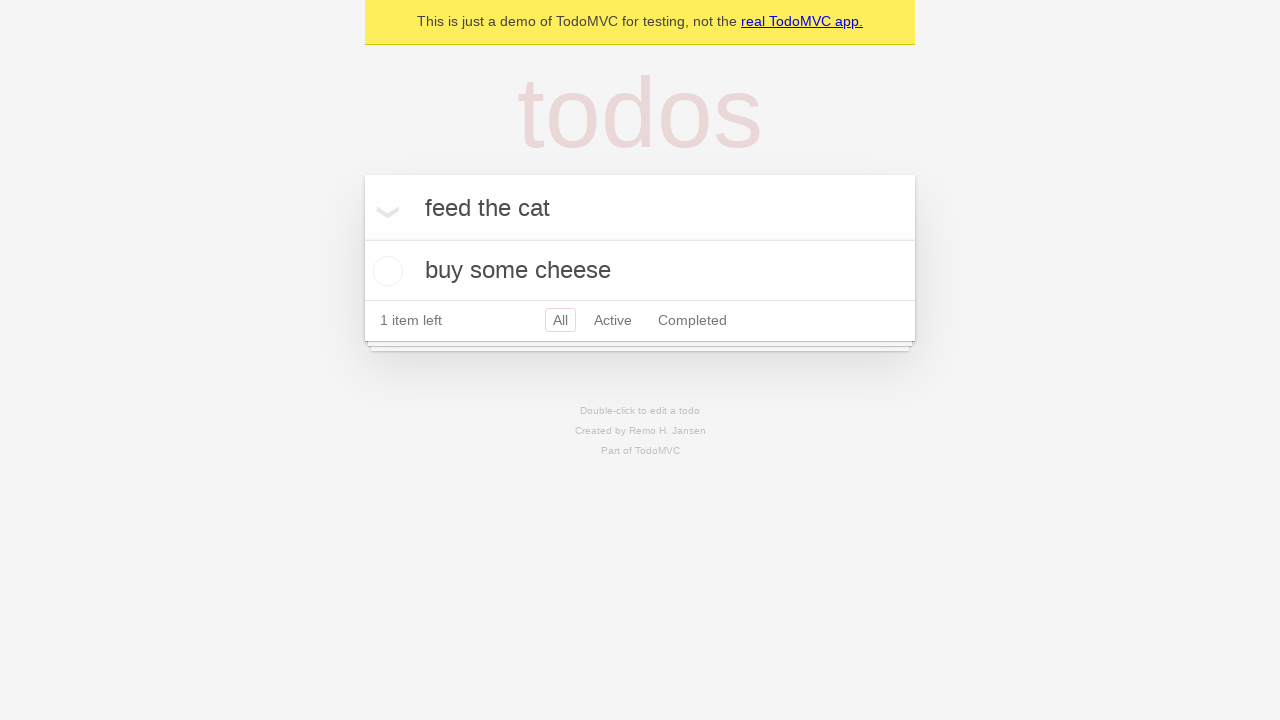

Pressed Enter to create second todo on .new-todo
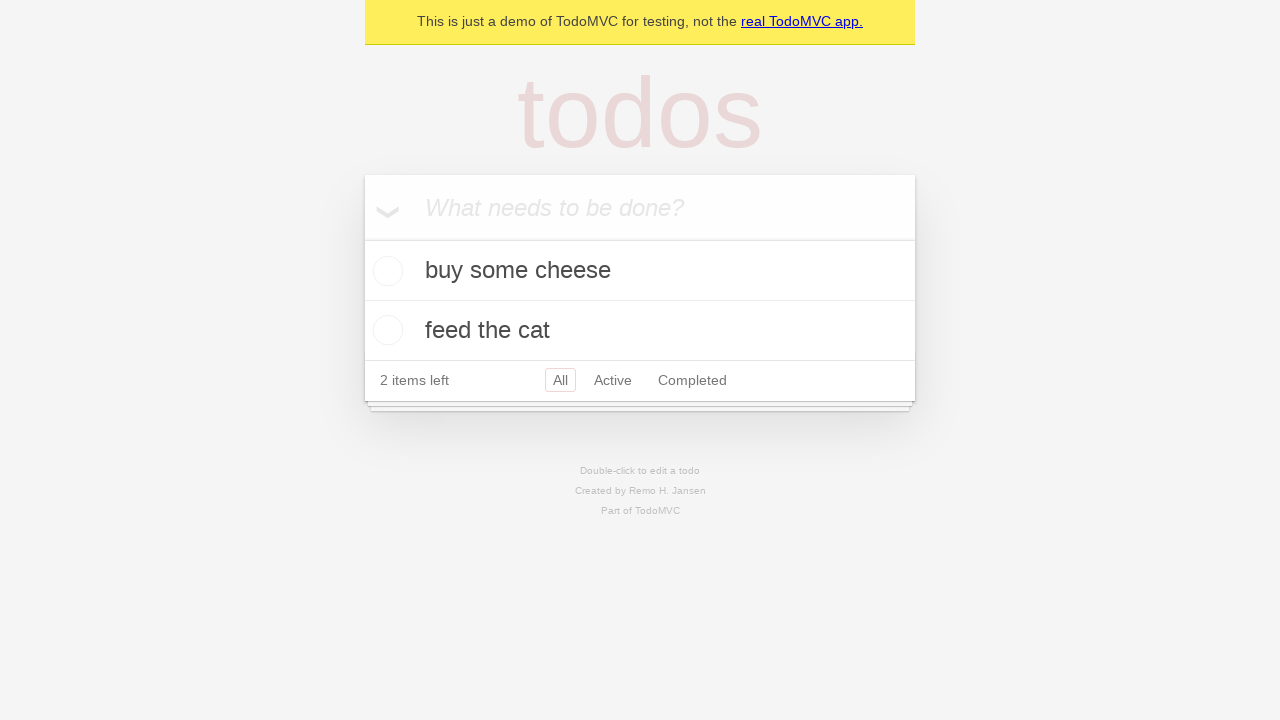

Checked first todo item as complete at (385, 271) on .todo-list li >> nth=0 >> .toggle
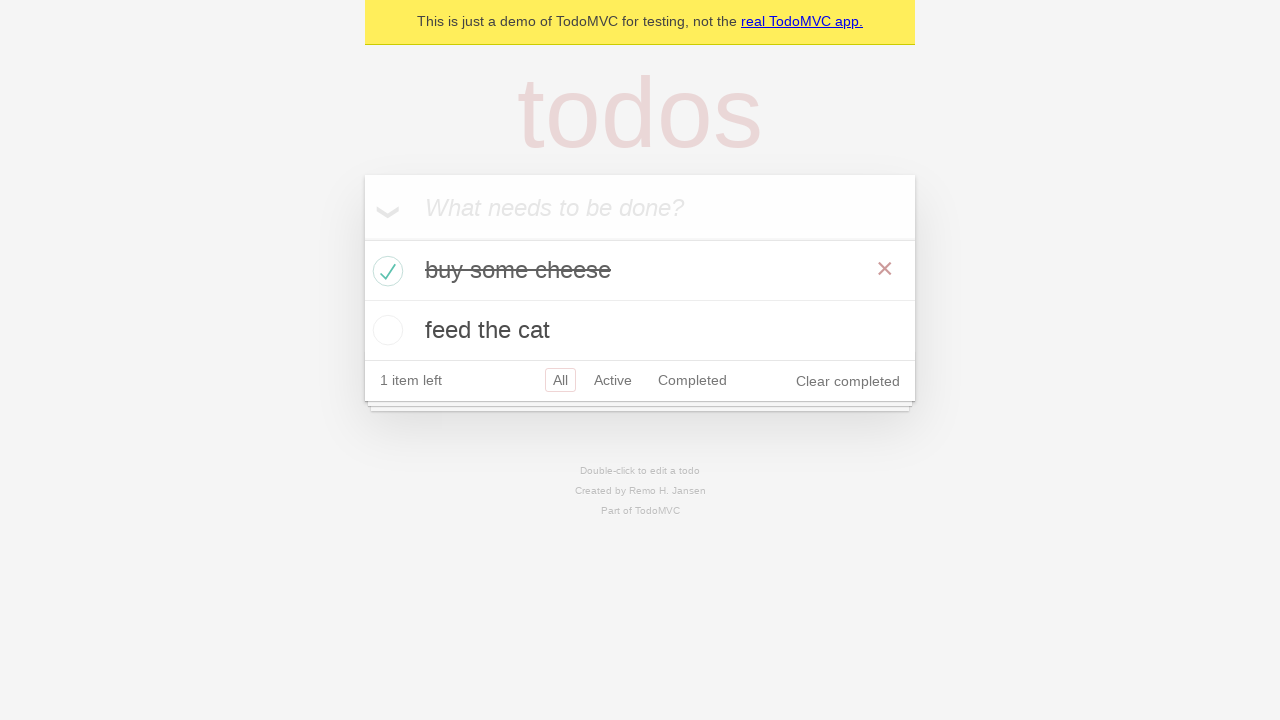

Reloaded page to test data persistence
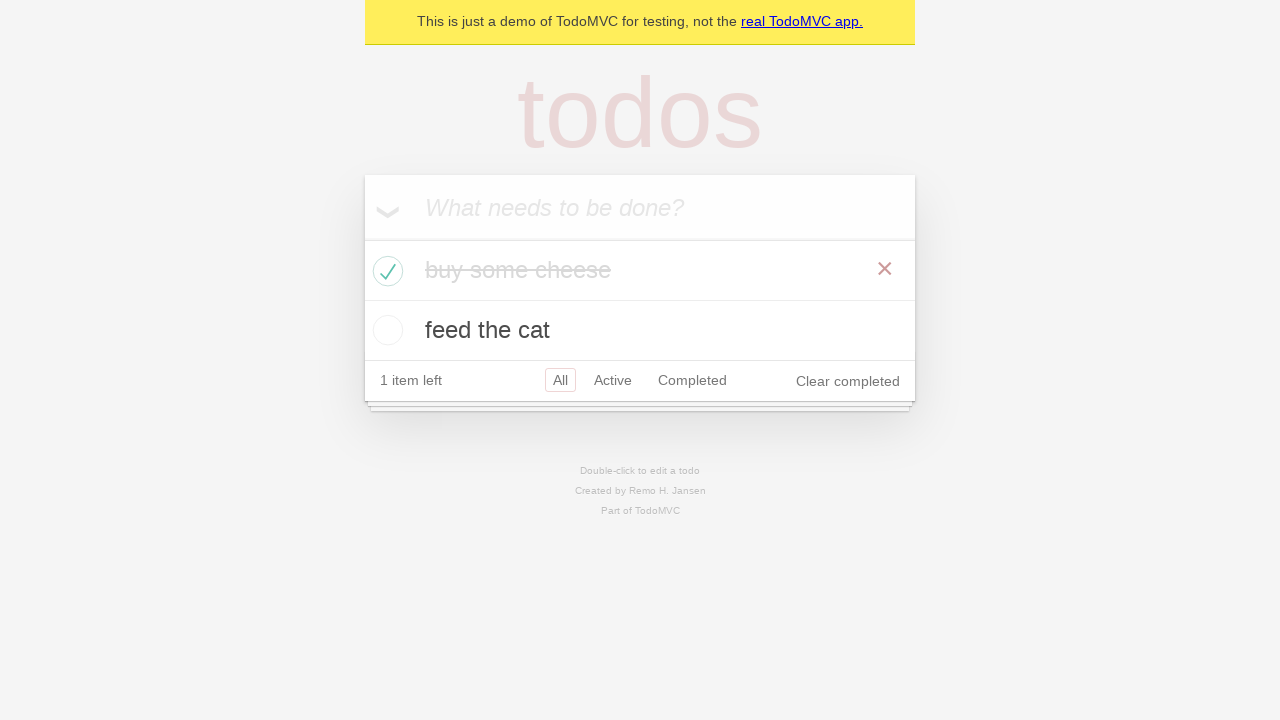

Verified todos loaded after page reload
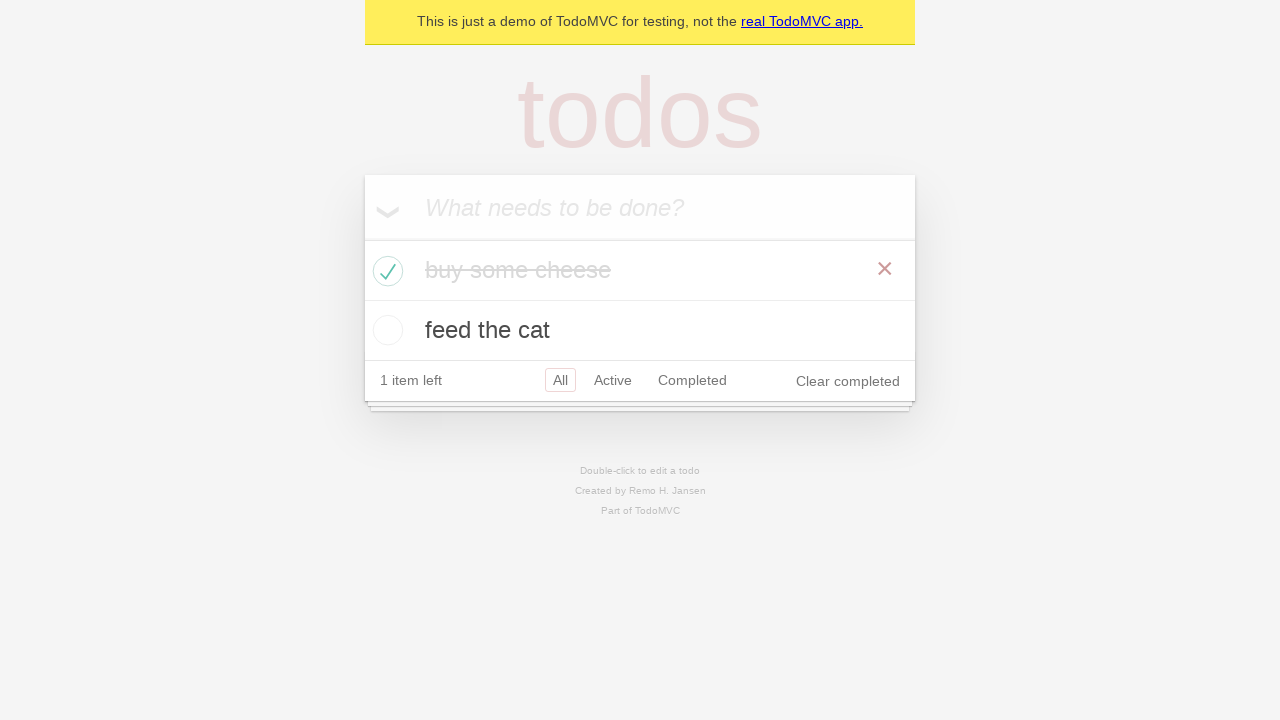

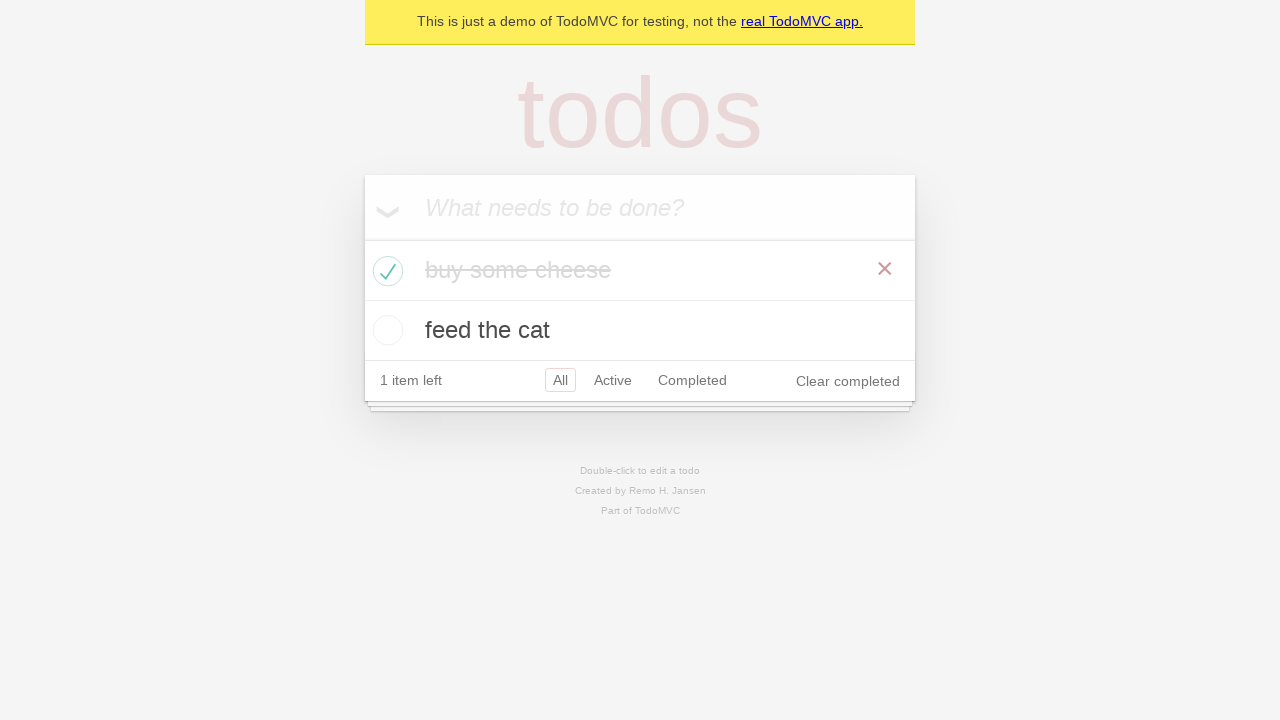